Tests radio button functionality by clicking on a male radio button and verifying its selection state

Starting URL: https://speedwaytech.co.in/sample.html

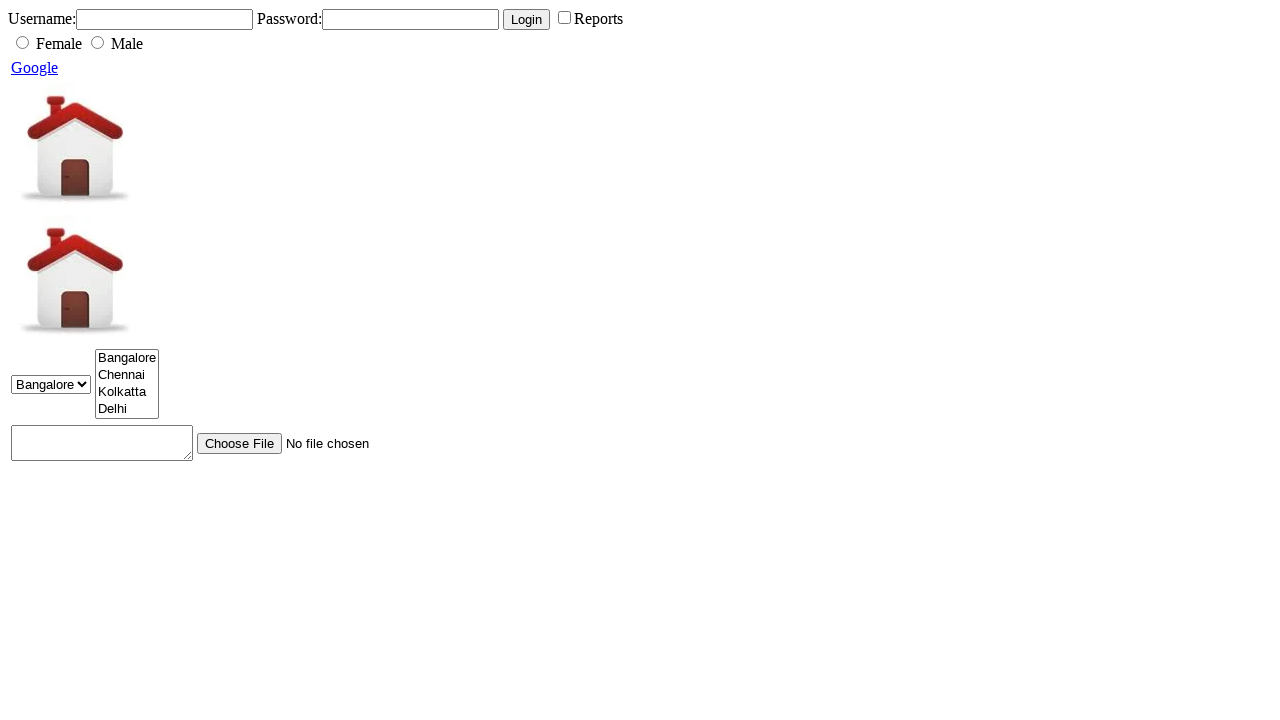

Checked initial selection state of male radio button
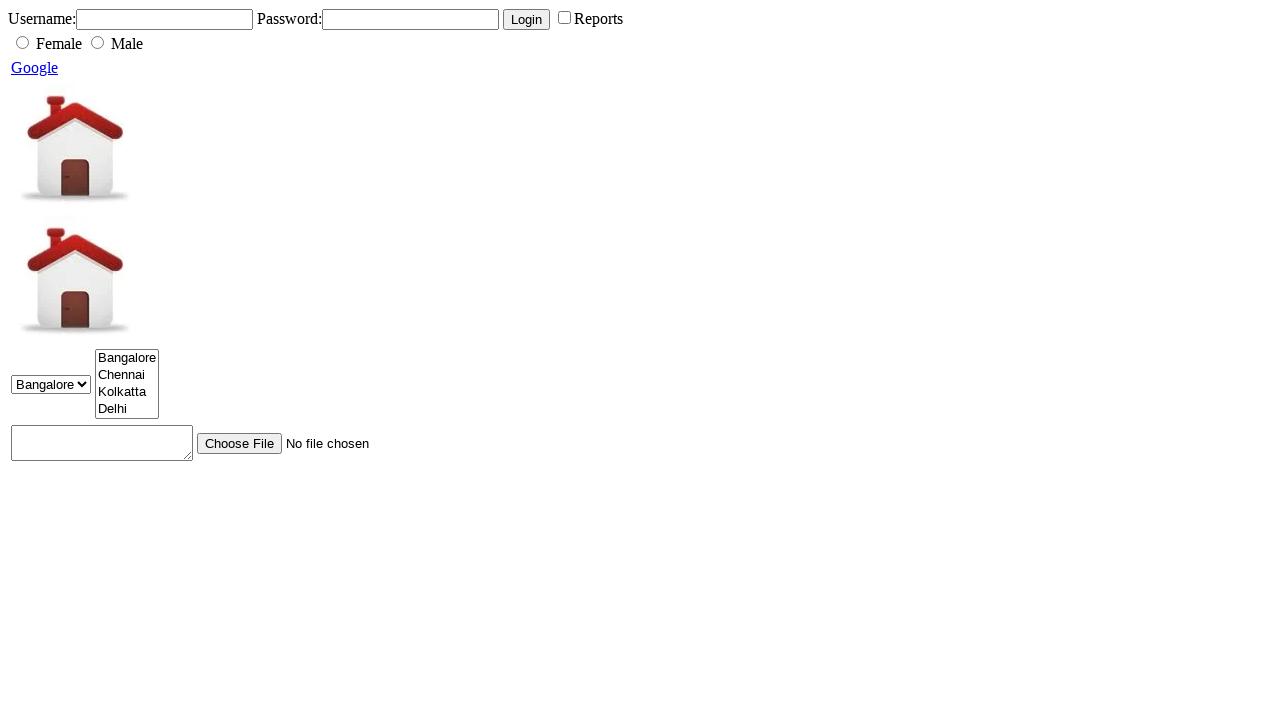

Clicked male radio button at (98, 42) on #male
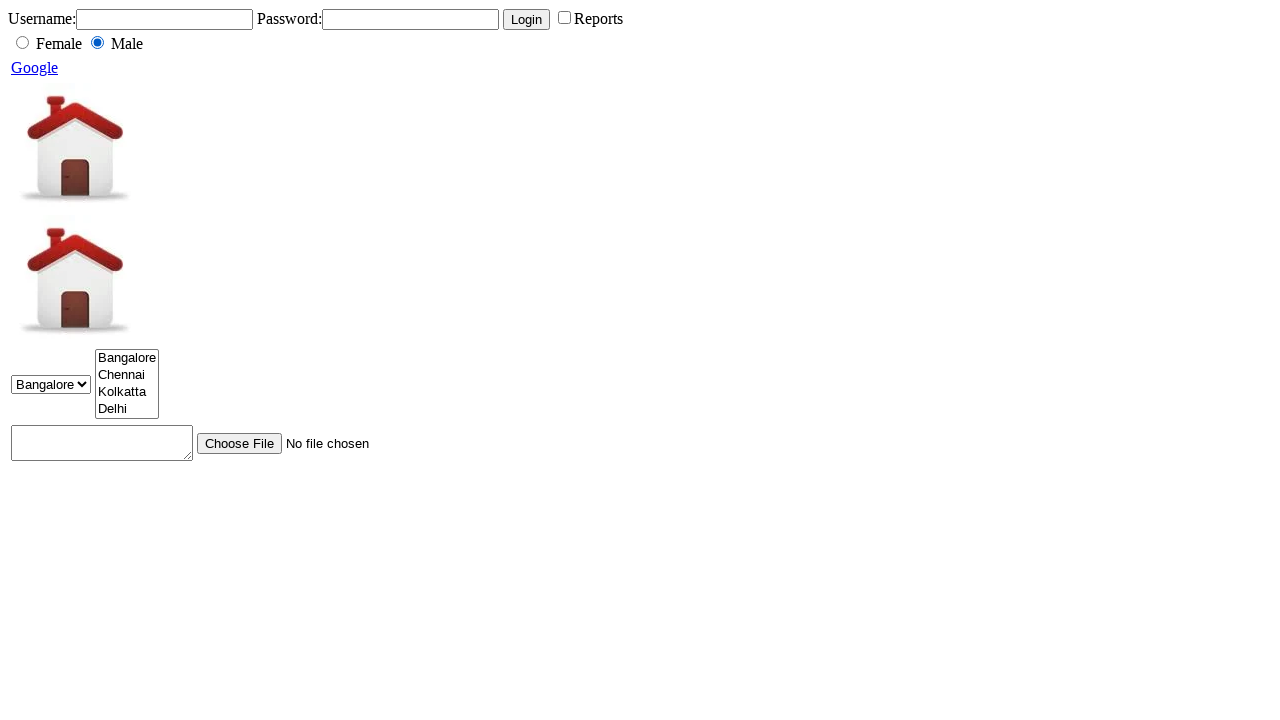

Verified male radio button is selected after first click
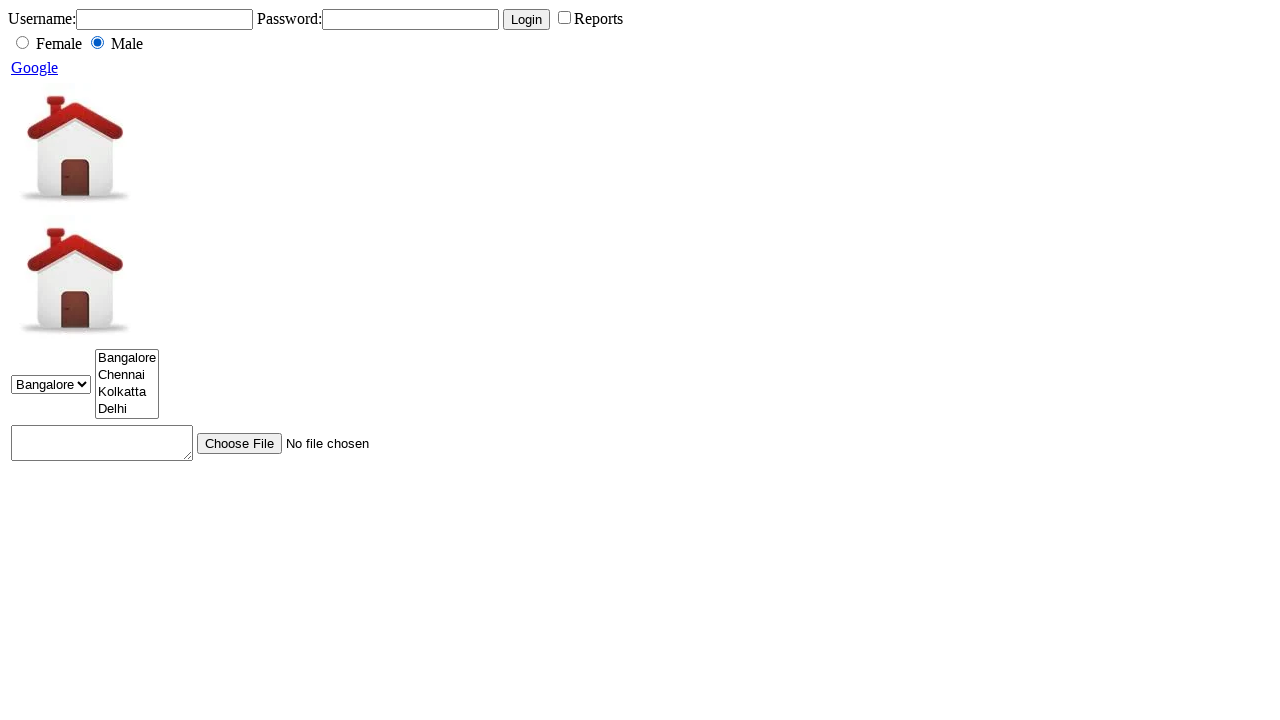

Clicked male radio button again at (98, 42) on #male
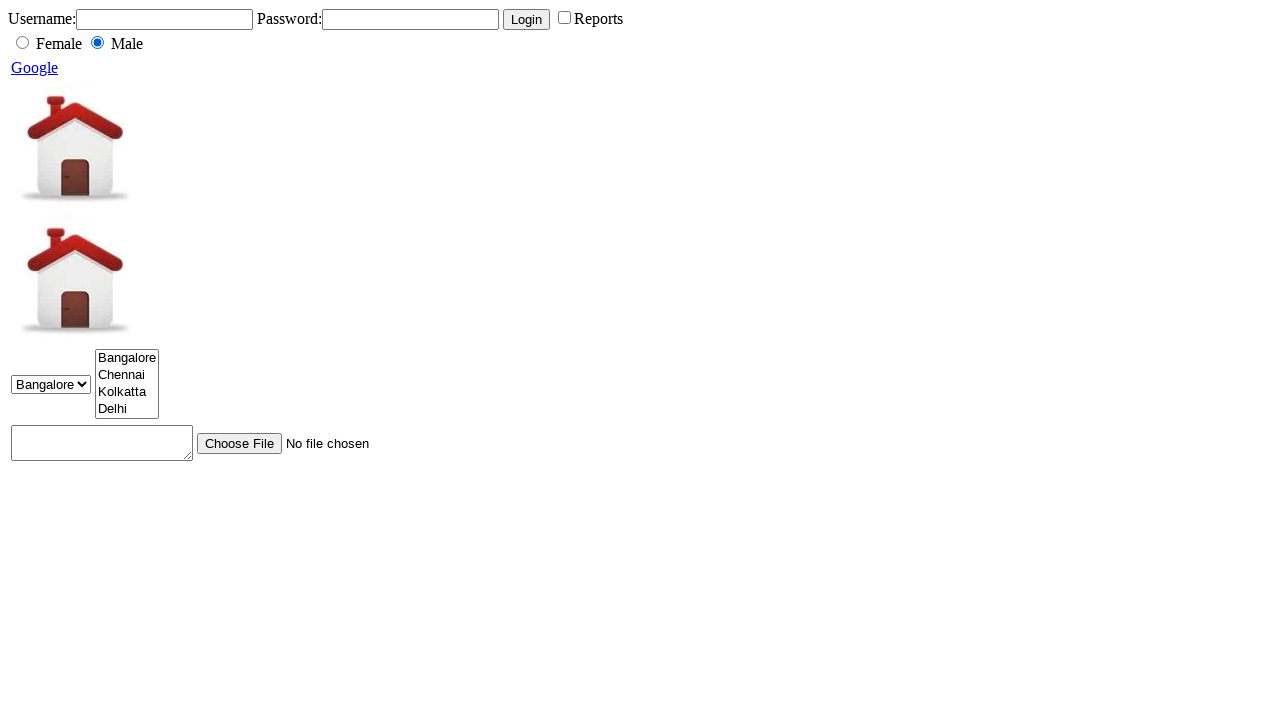

Verified male radio button state after second click
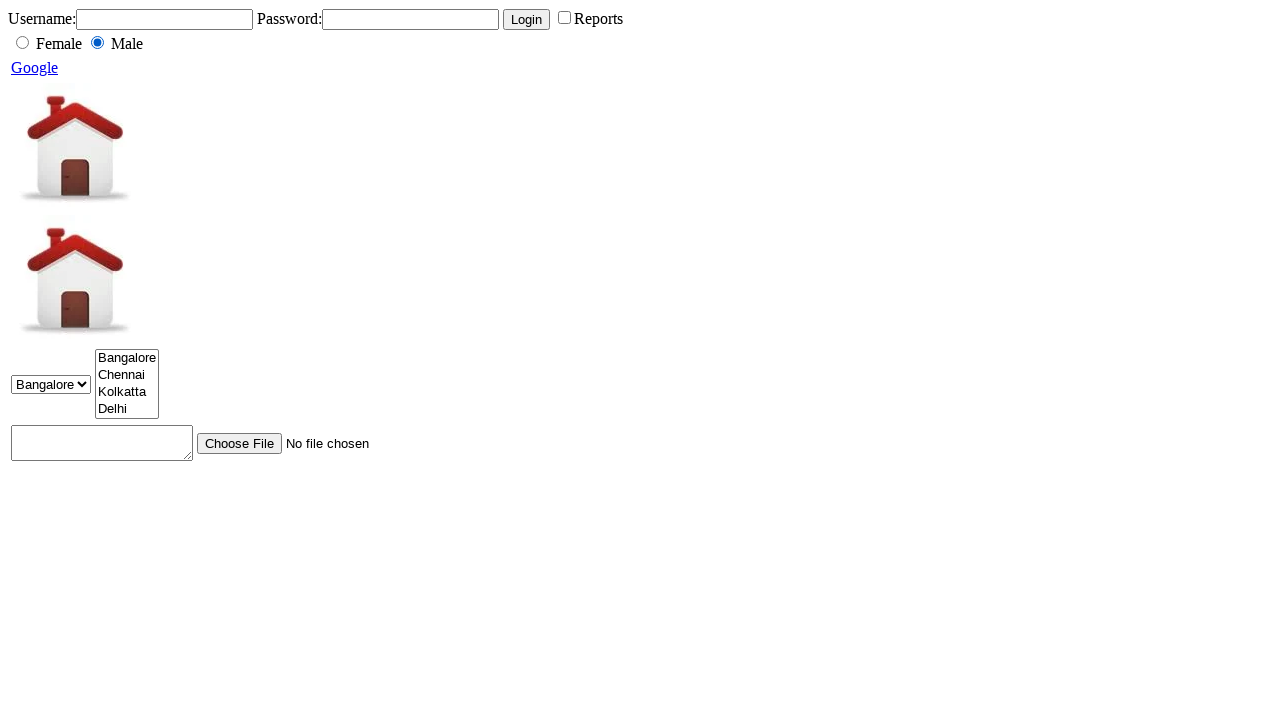

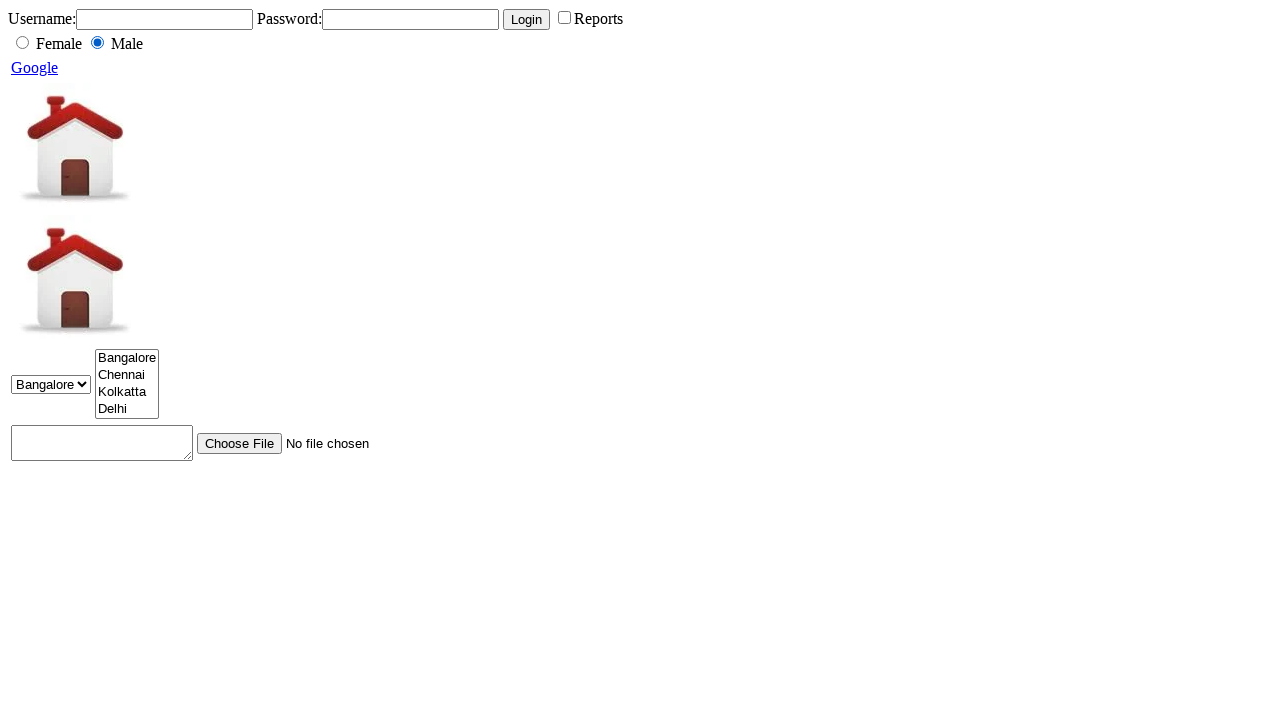